Tests that the toggle all checkbox updates state when individual items are completed or cleared

Starting URL: https://demo.playwright.dev/todomvc

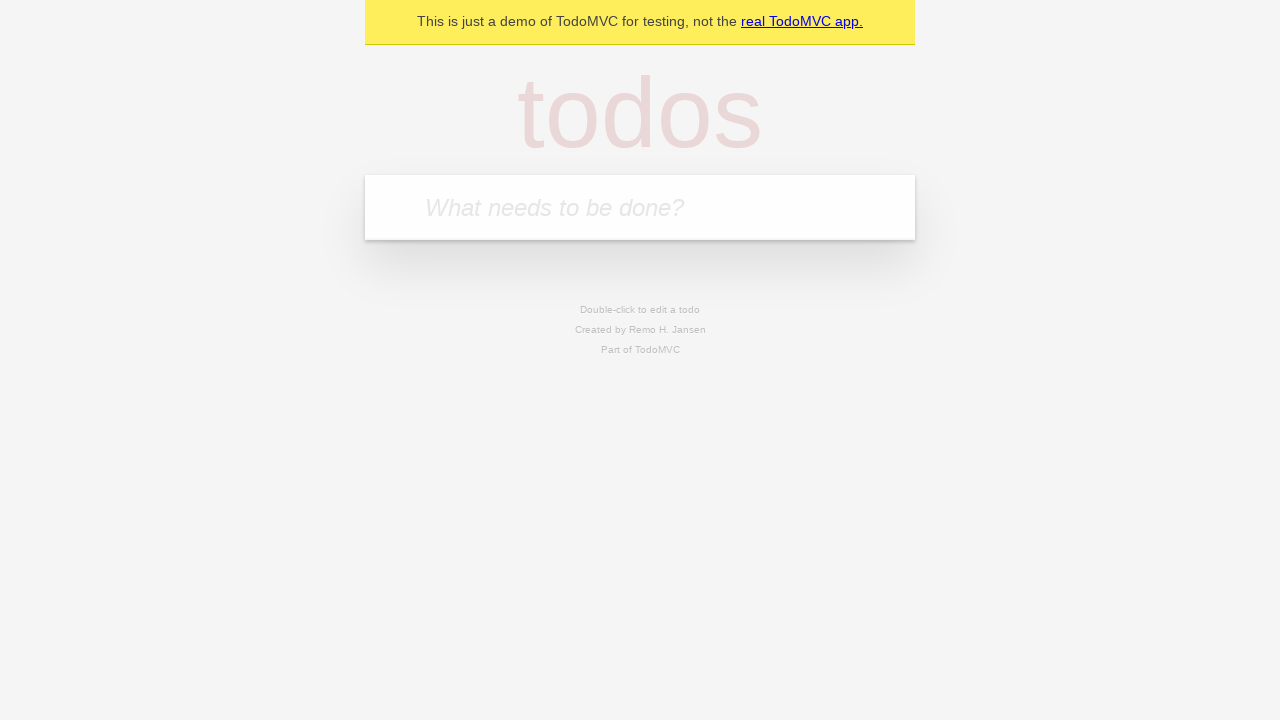

Filled input field with todo item: 'buy some cheese' on internal:attr=[placeholder="What needs to be done?"i]
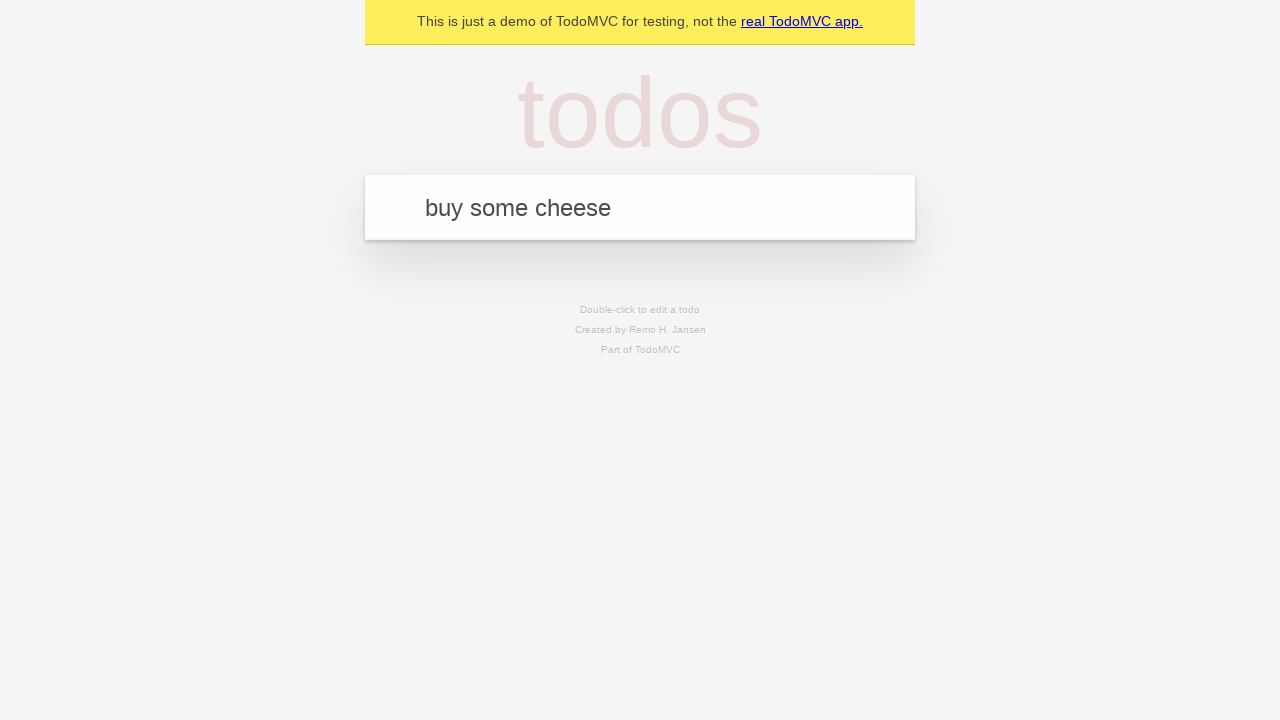

Pressed Enter to create todo: 'buy some cheese' on internal:attr=[placeholder="What needs to be done?"i]
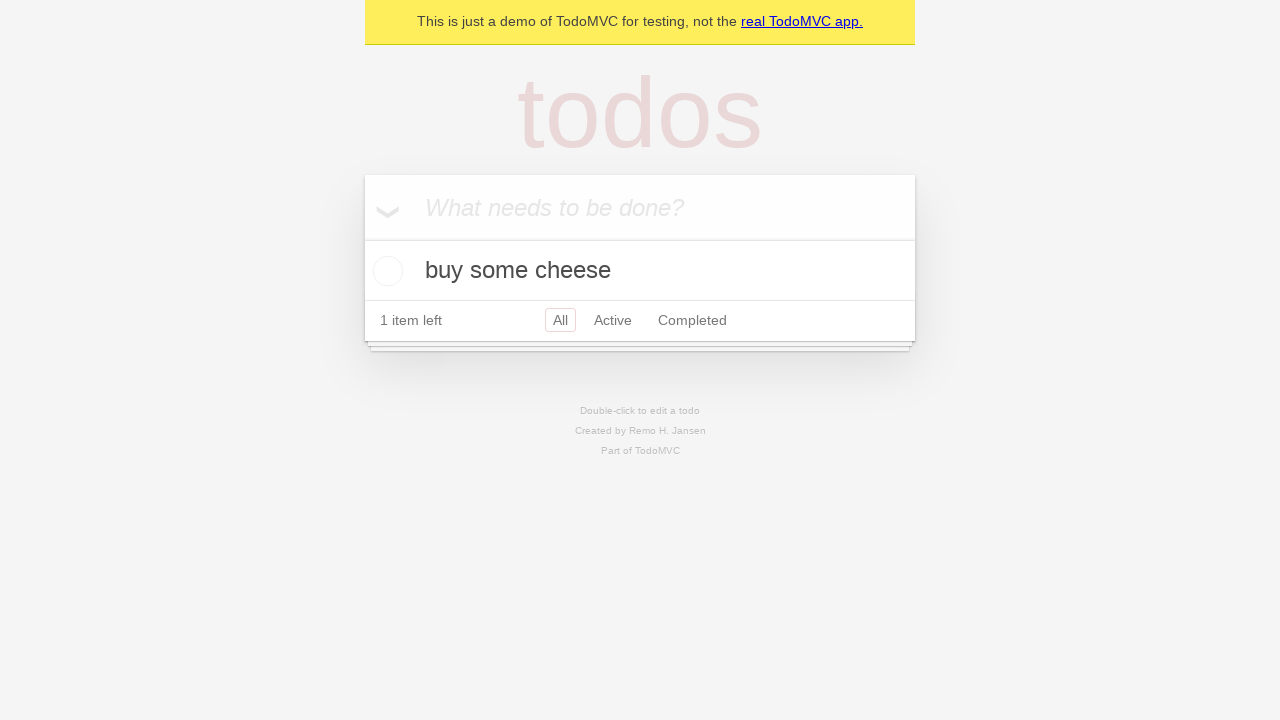

Filled input field with todo item: 'feed the cat' on internal:attr=[placeholder="What needs to be done?"i]
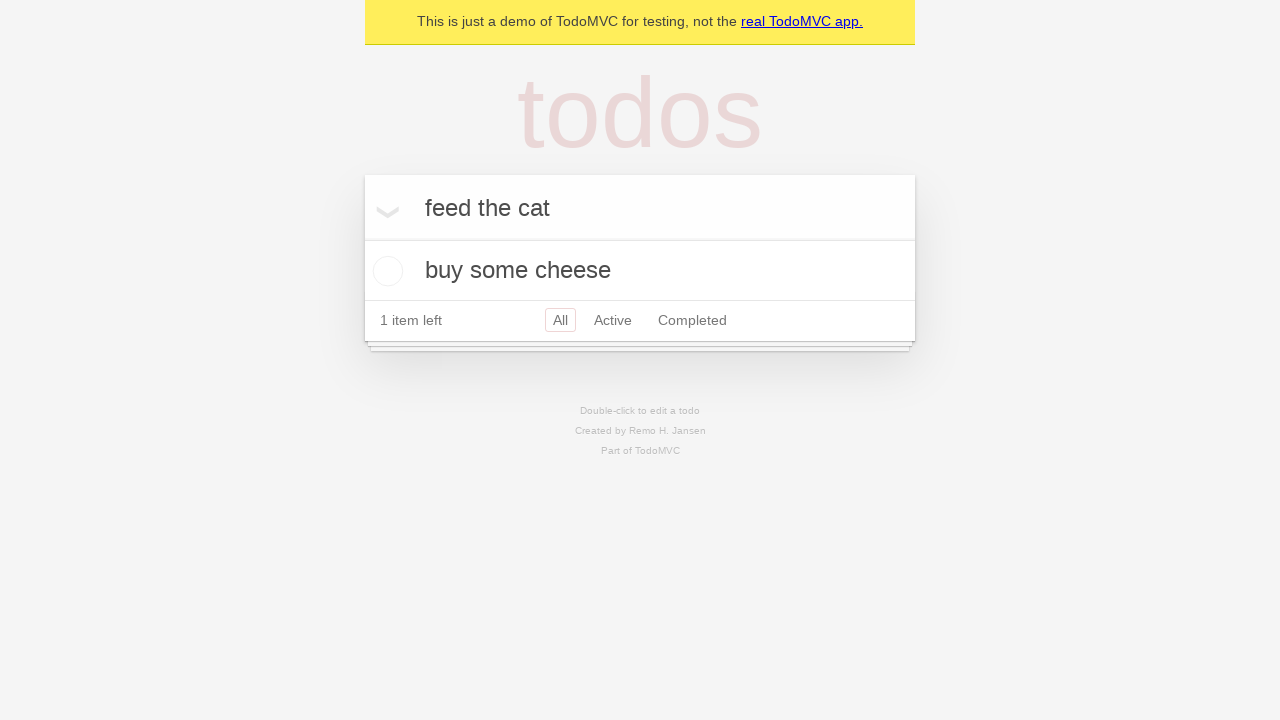

Pressed Enter to create todo: 'feed the cat' on internal:attr=[placeholder="What needs to be done?"i]
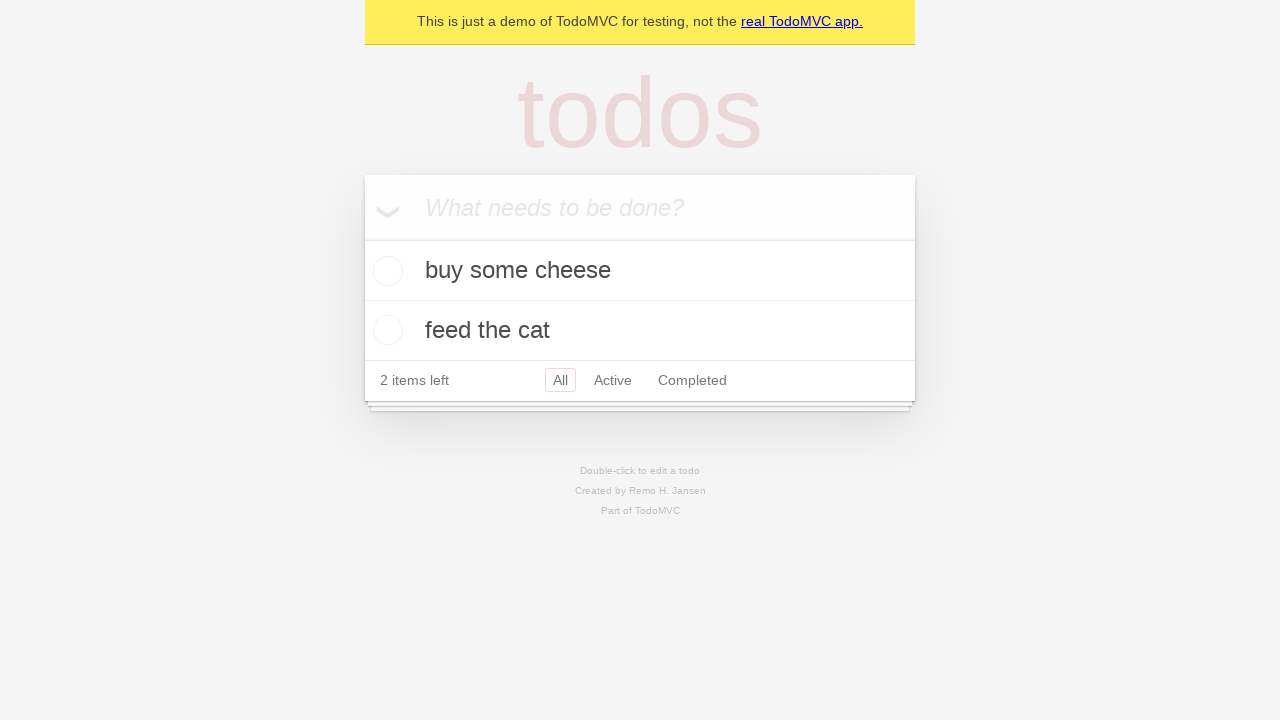

Filled input field with todo item: 'book a doctors appointment' on internal:attr=[placeholder="What needs to be done?"i]
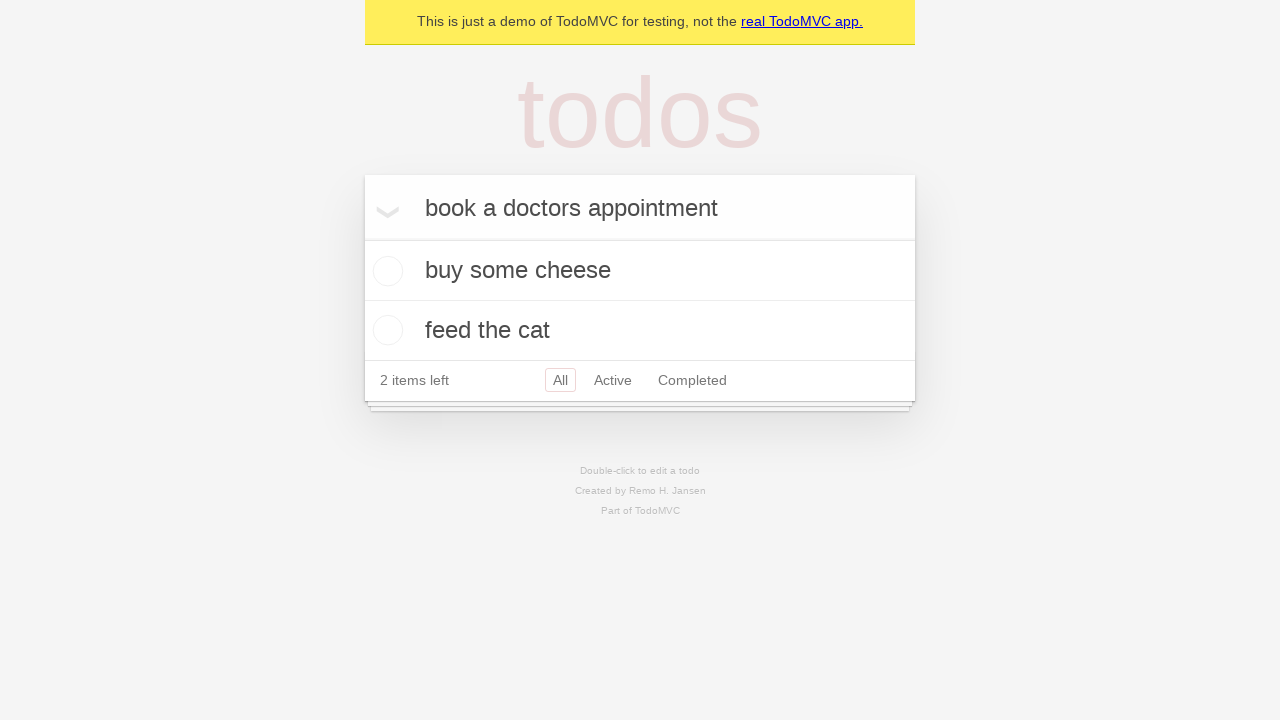

Pressed Enter to create todo: 'book a doctors appointment' on internal:attr=[placeholder="What needs to be done?"i]
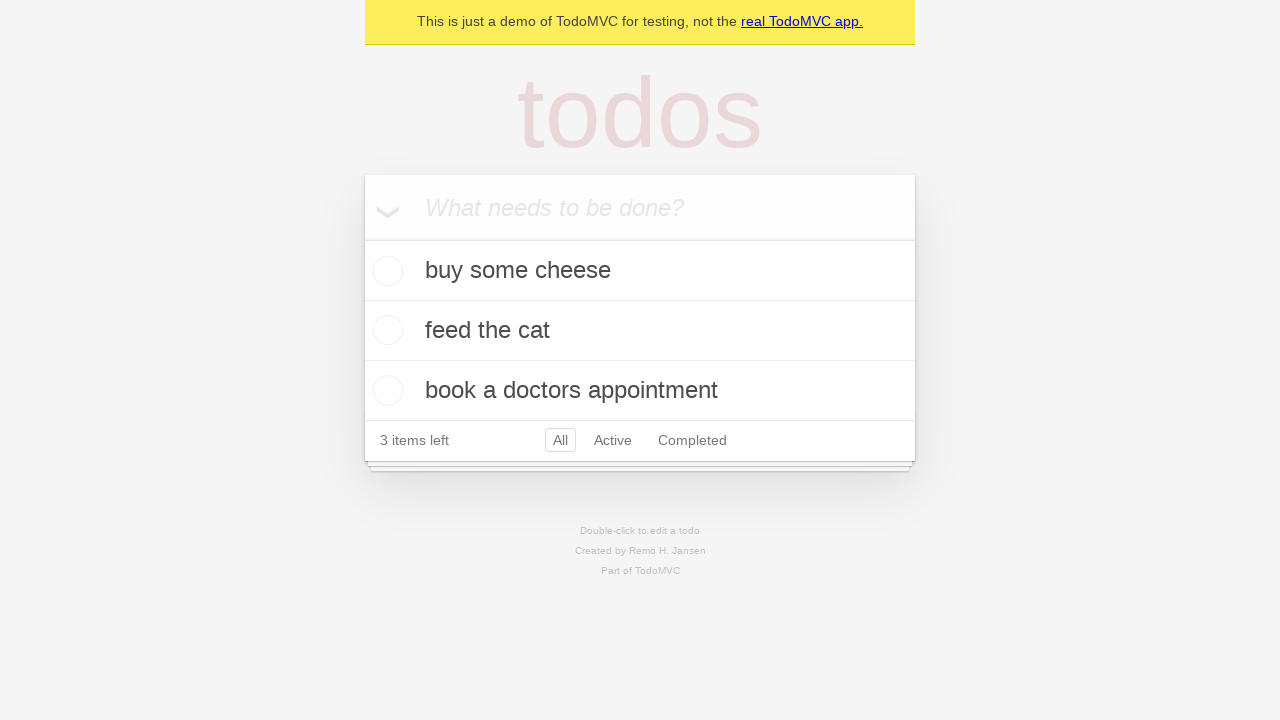

All 3 todo items loaded in the DOM
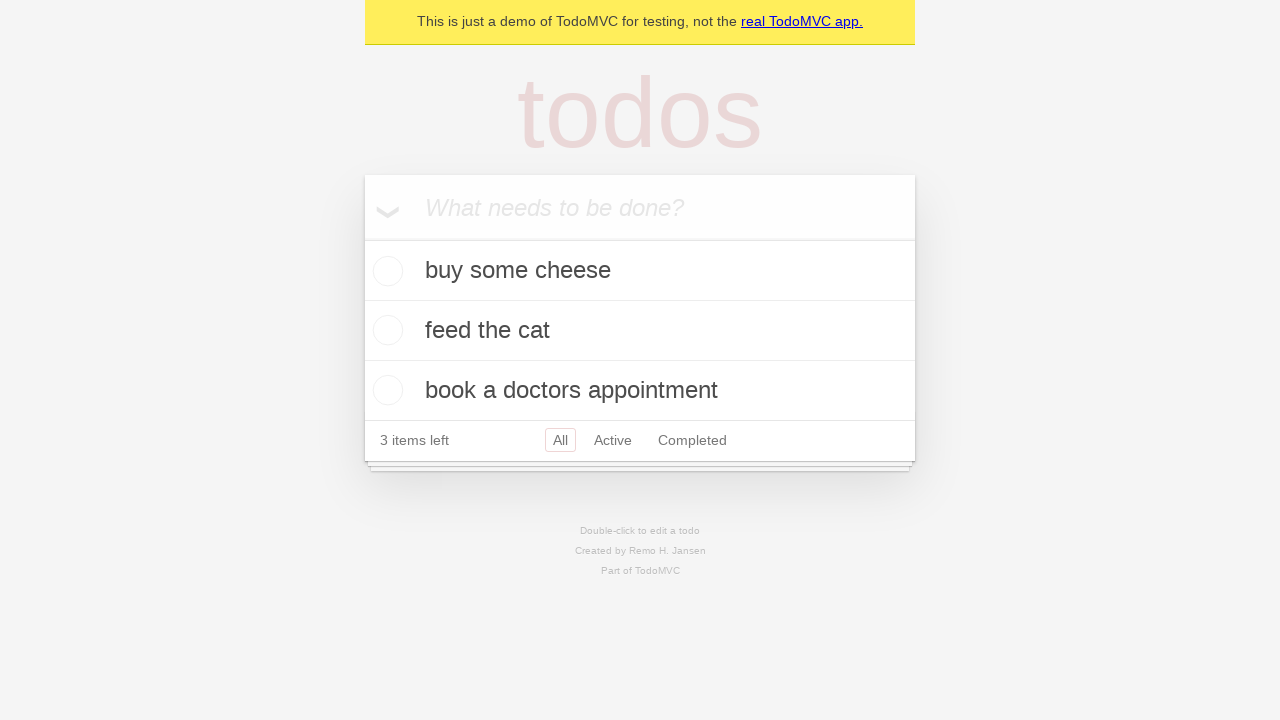

Clicked 'Mark all as complete' toggle to check all todos at (362, 238) on internal:label="Mark all as complete"i
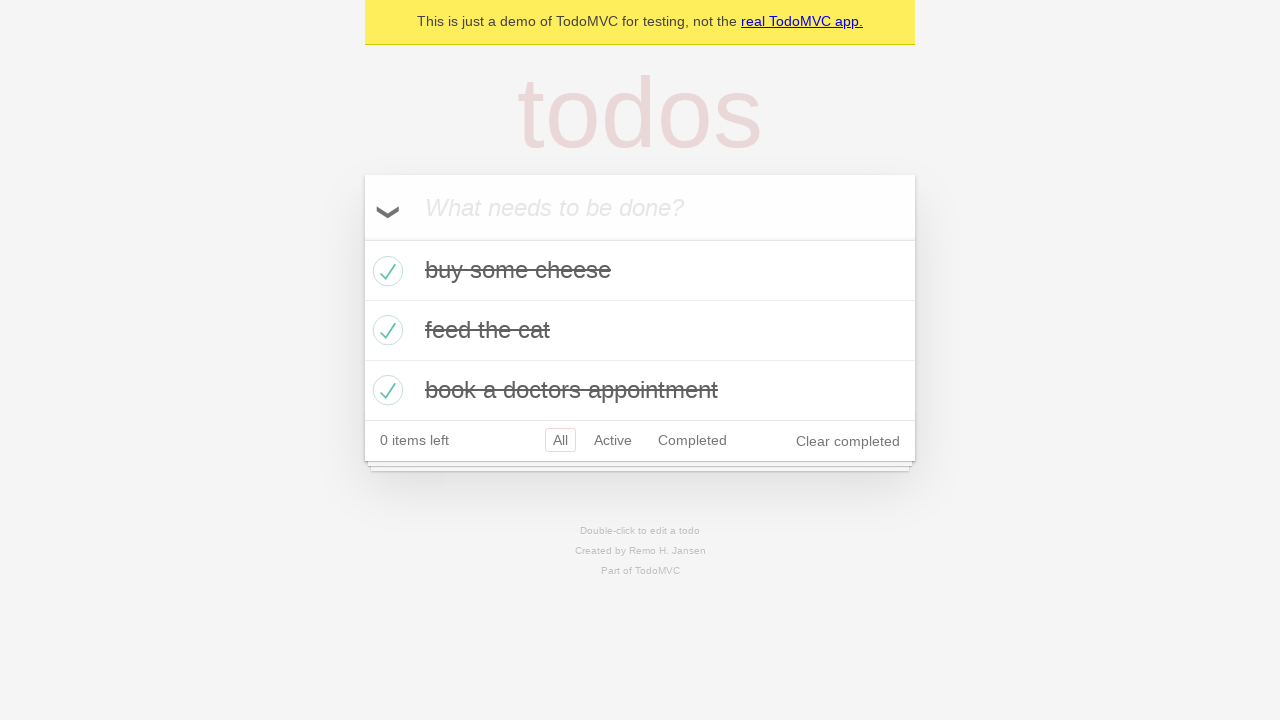

Unchecked the first todo item at (385, 271) on internal:testid=[data-testid="todo-item"s] >> nth=0 >> internal:role=checkbox
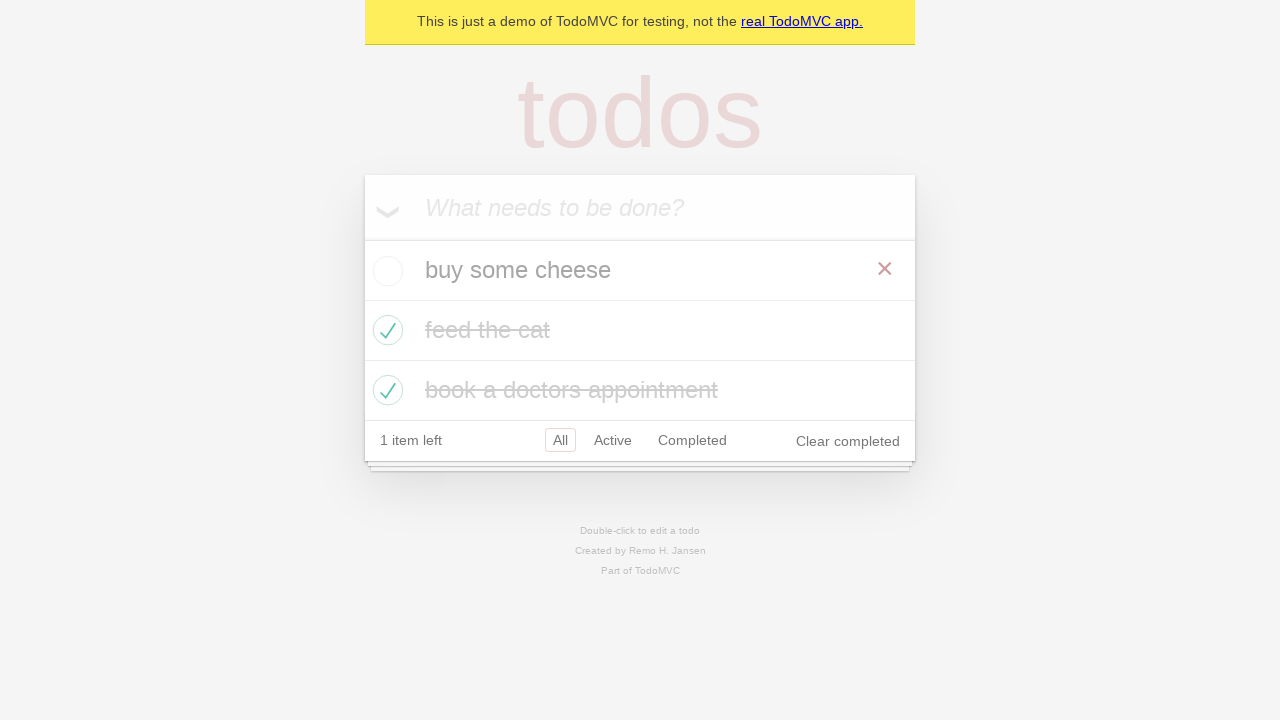

Checked the first todo item again at (385, 271) on internal:testid=[data-testid="todo-item"s] >> nth=0 >> internal:role=checkbox
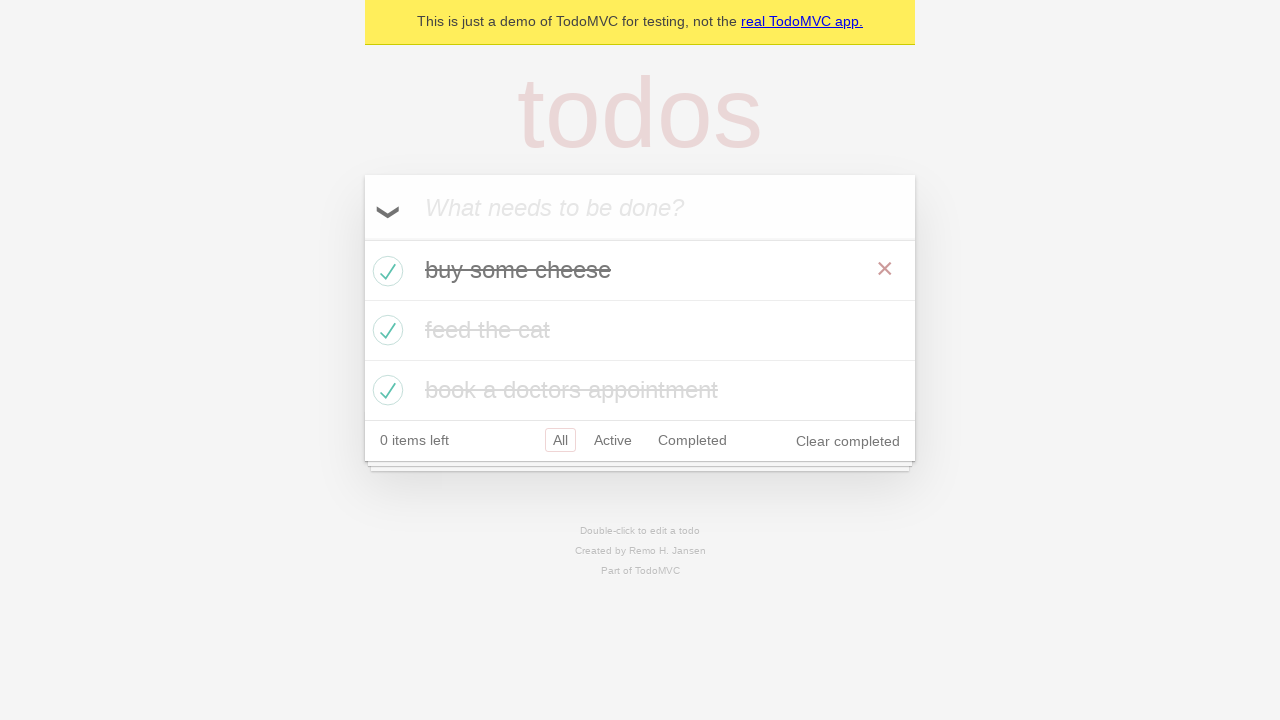

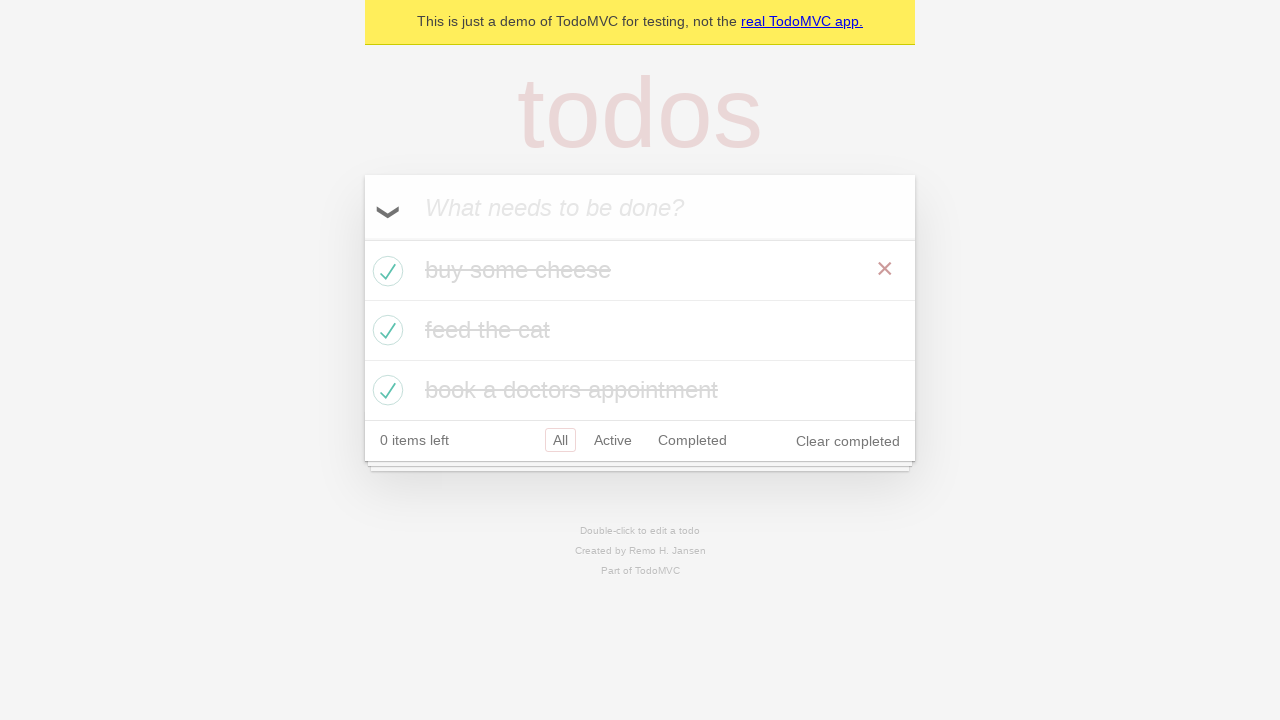